Tests dynamic loading by clicking Start button and verifying that "Hello World!" text becomes visible after loading

Starting URL: https://the-internet.herokuapp.com/dynamic_loading/1

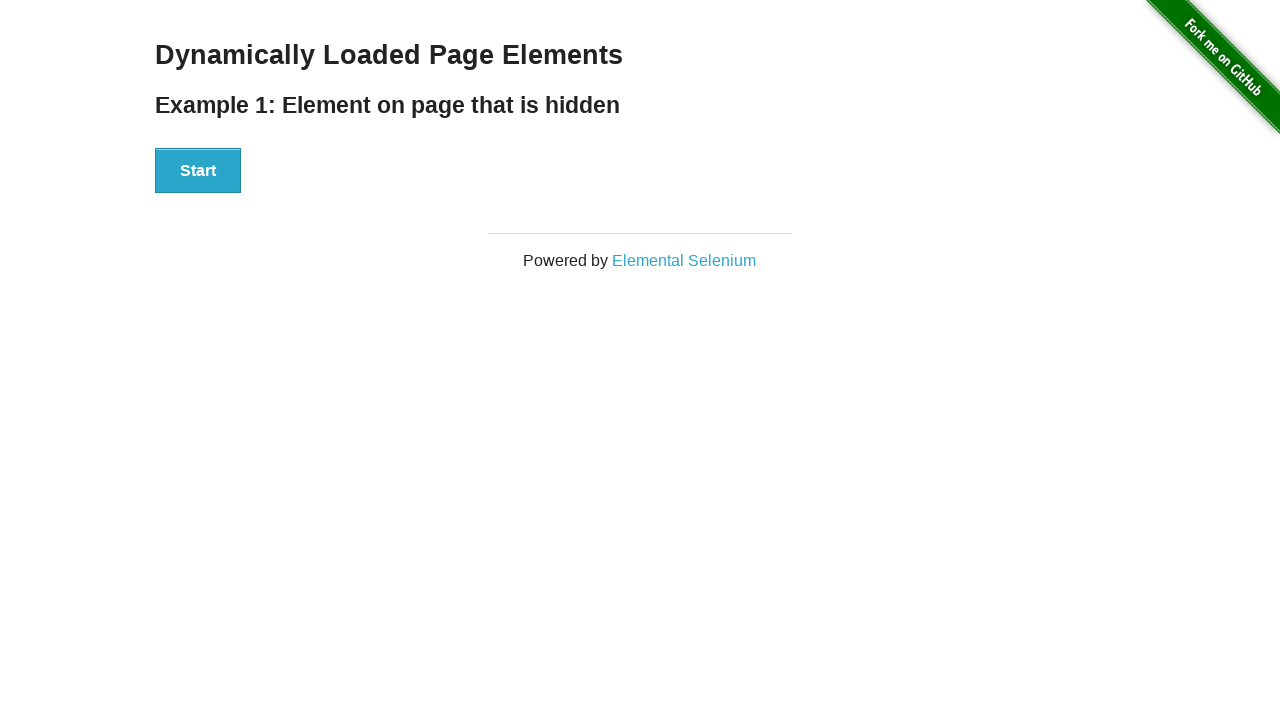

Clicked Start button to trigger dynamic loading at (198, 171) on xpath=//button[text()='Start']
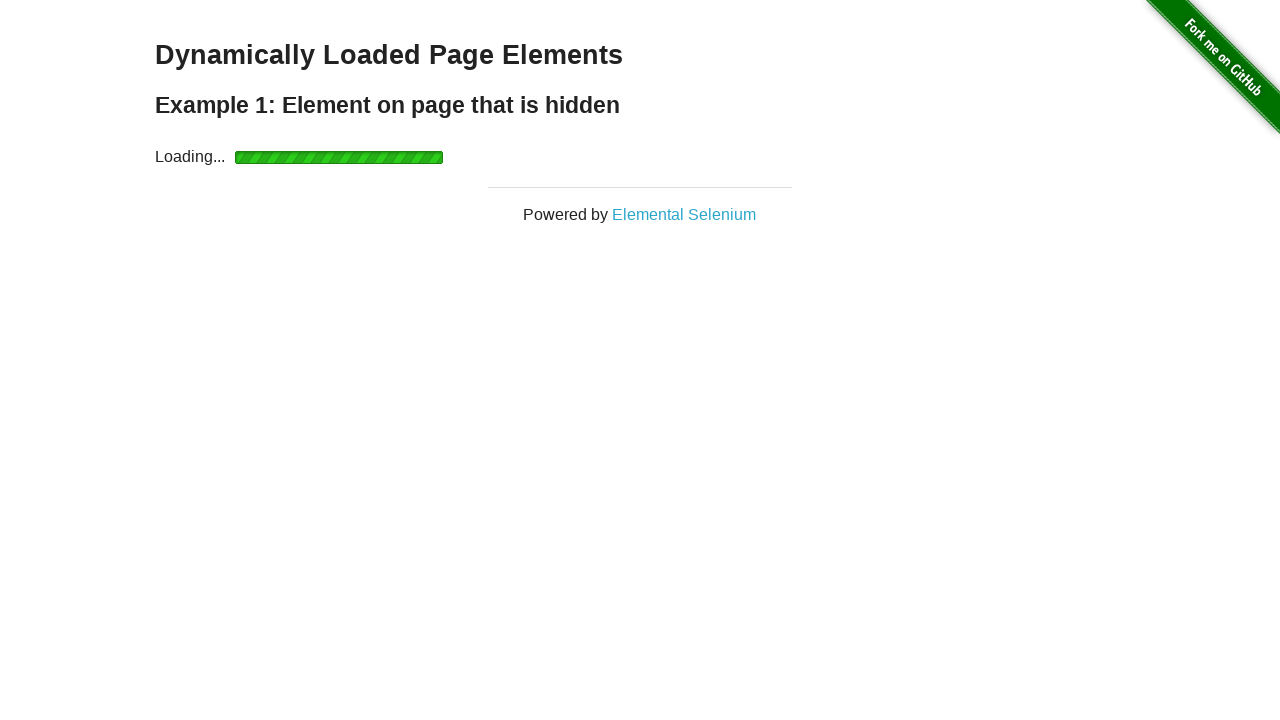

Waited for 'Hello World!' text to become visible
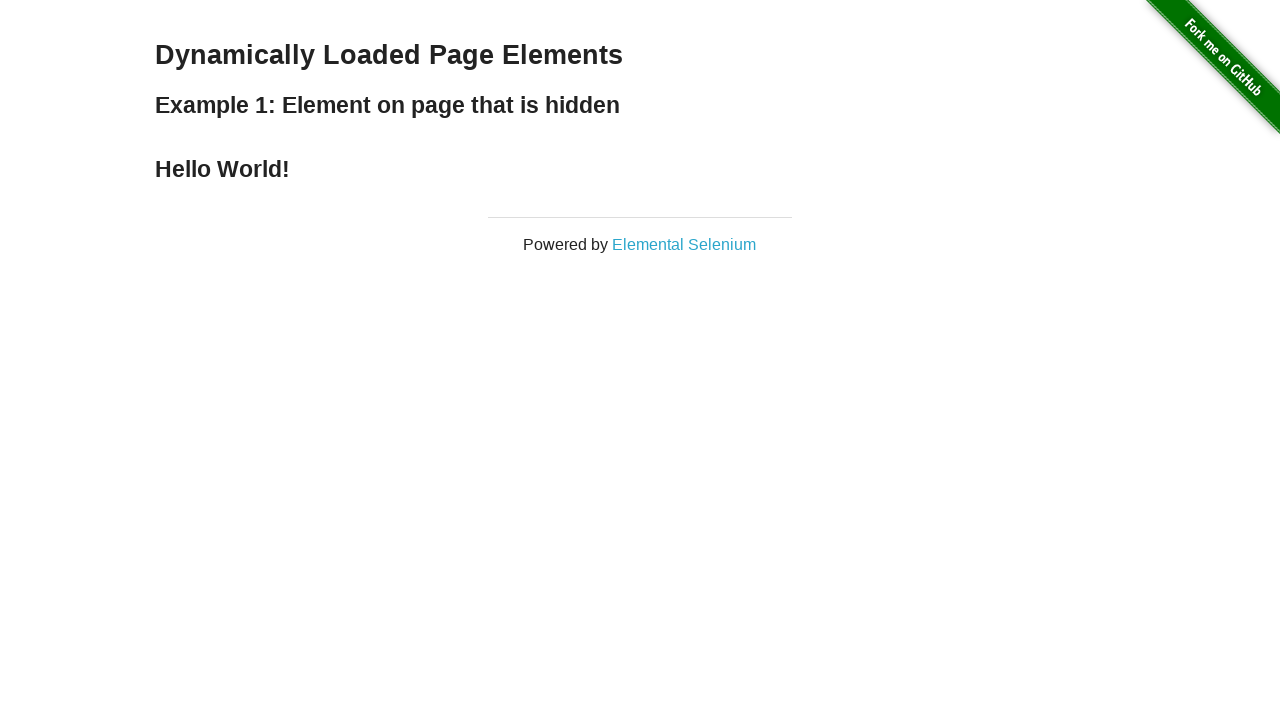

Located the 'Hello World!' text element
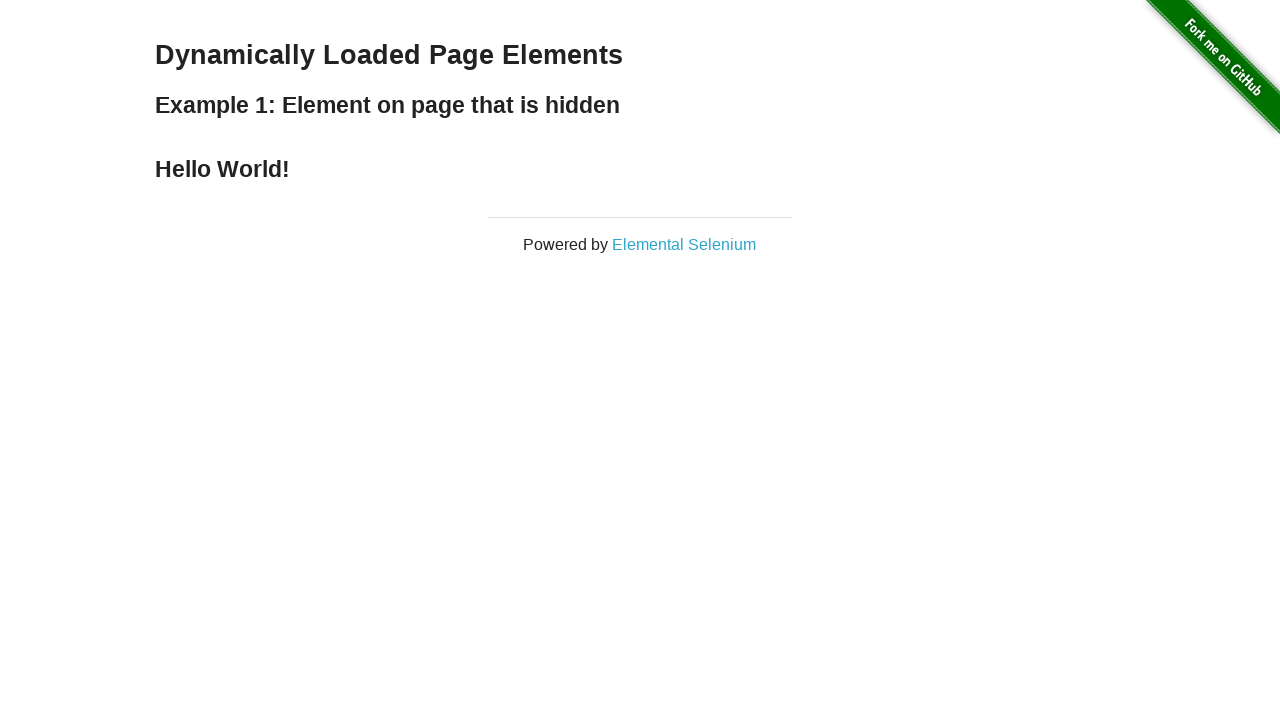

Verified that 'Hello World!' text element is visible
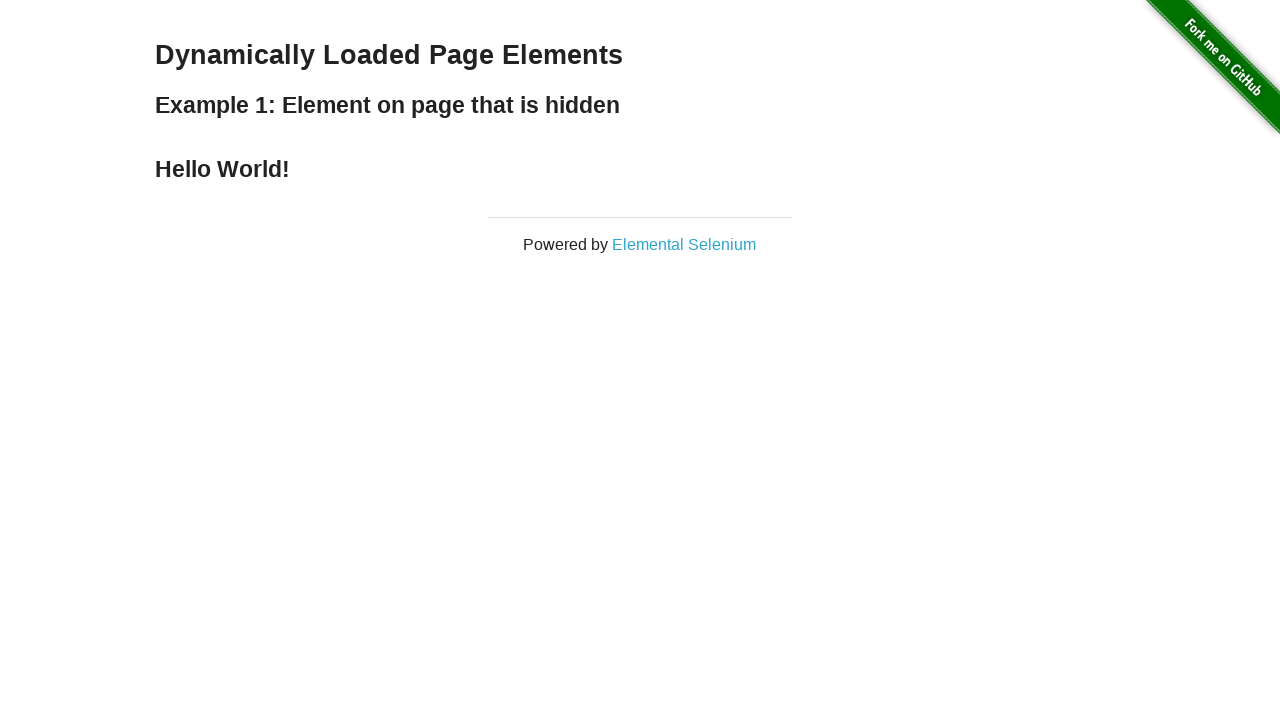

Verified that text content equals 'Hello World!'
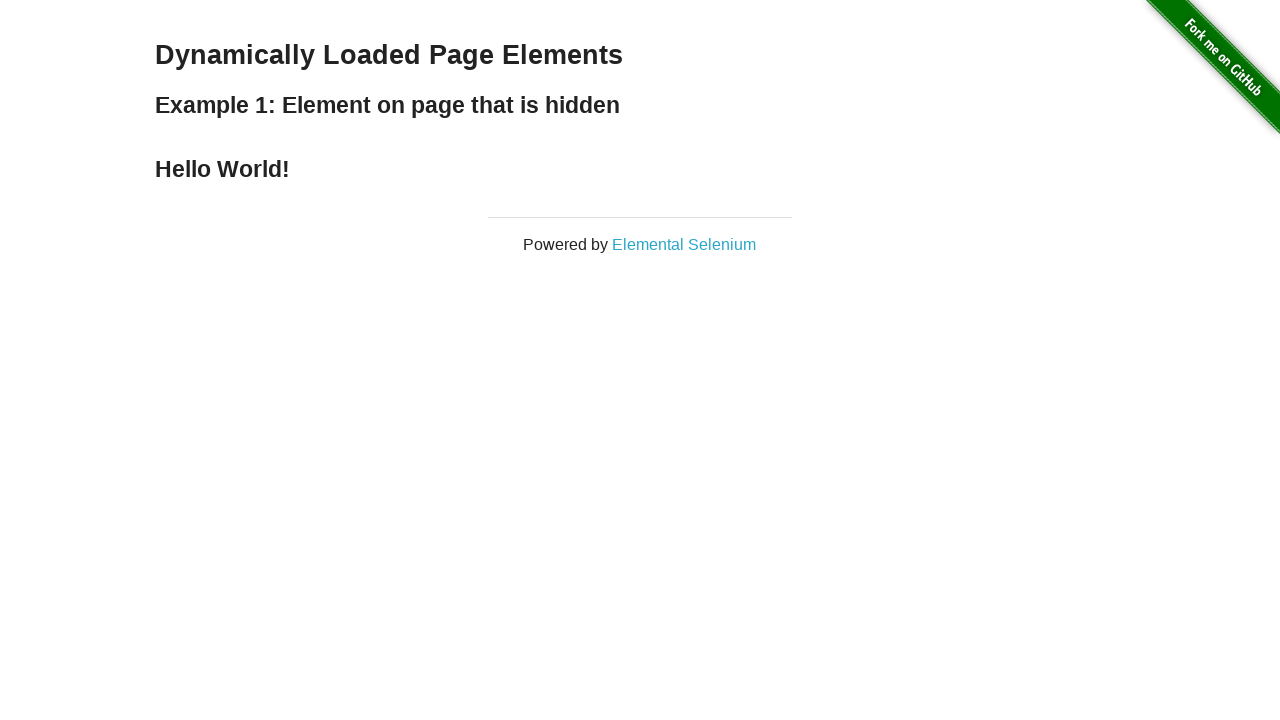

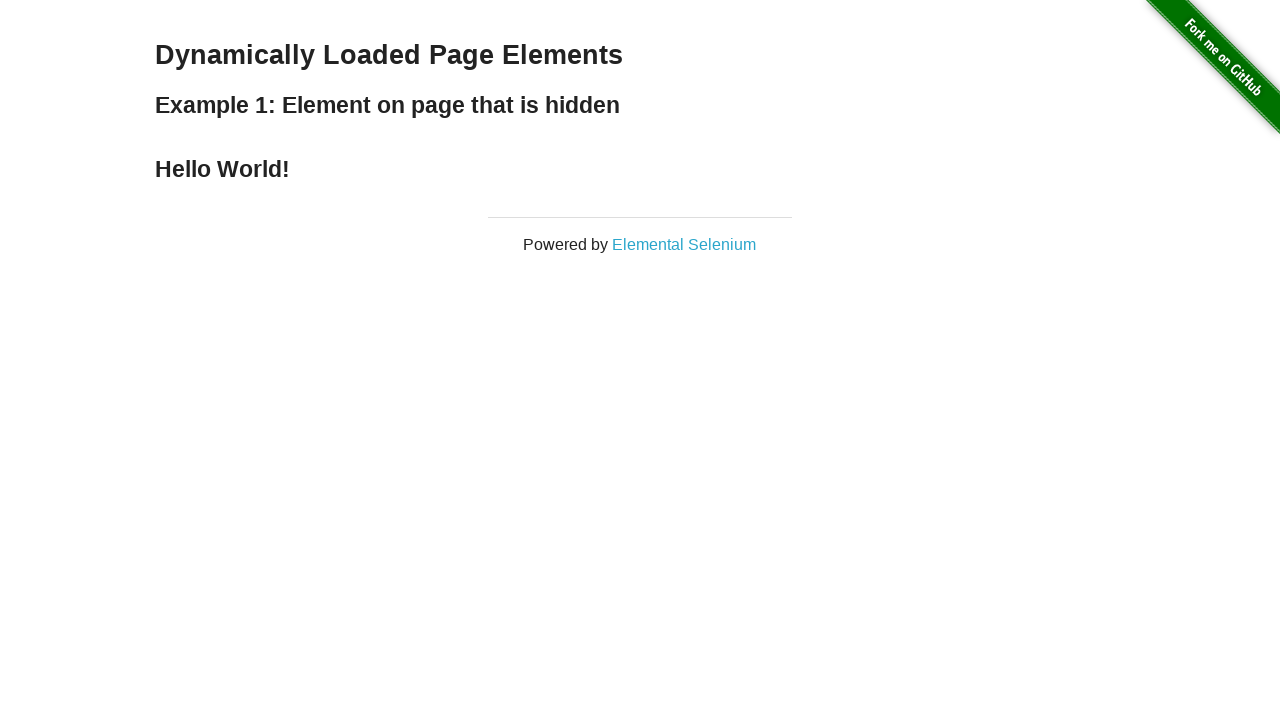